Tests clicking on the search bar for restaurants/items

Starting URL: https://www.swiggy.com

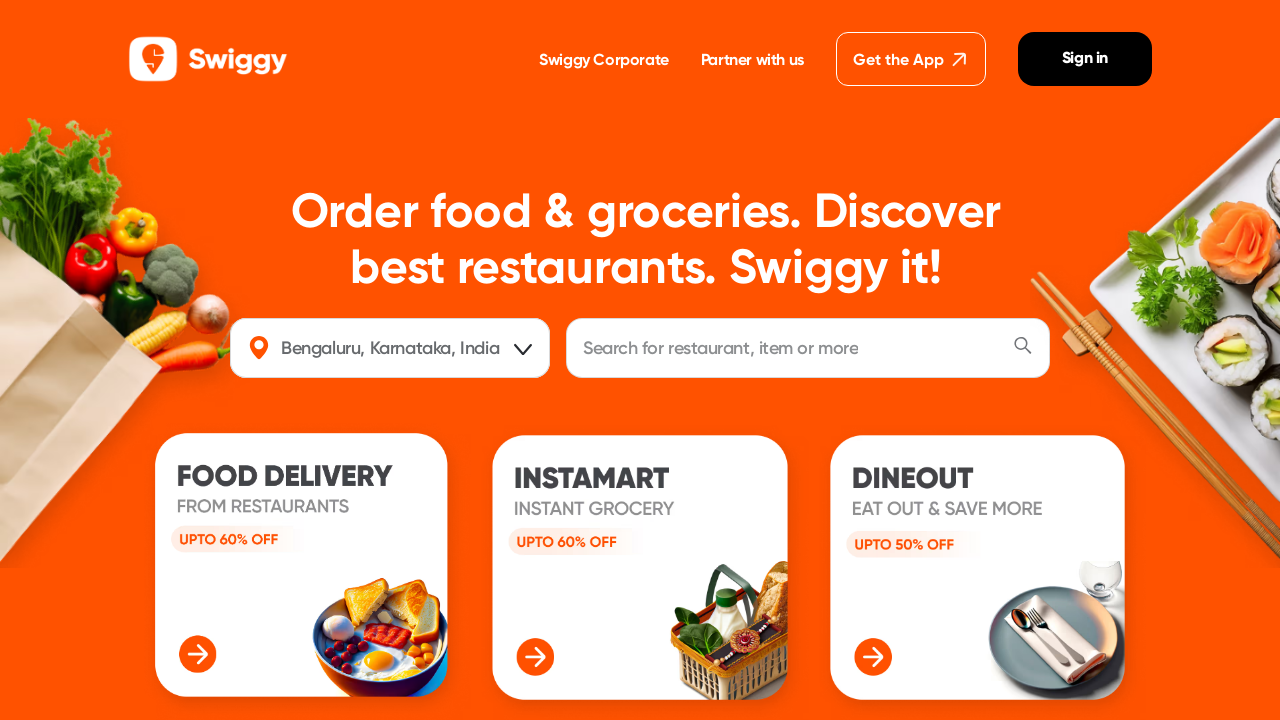

Clicked on search bar to search for restaurants/items at (721, 348) on internal:text="Search for restaurant, item"i
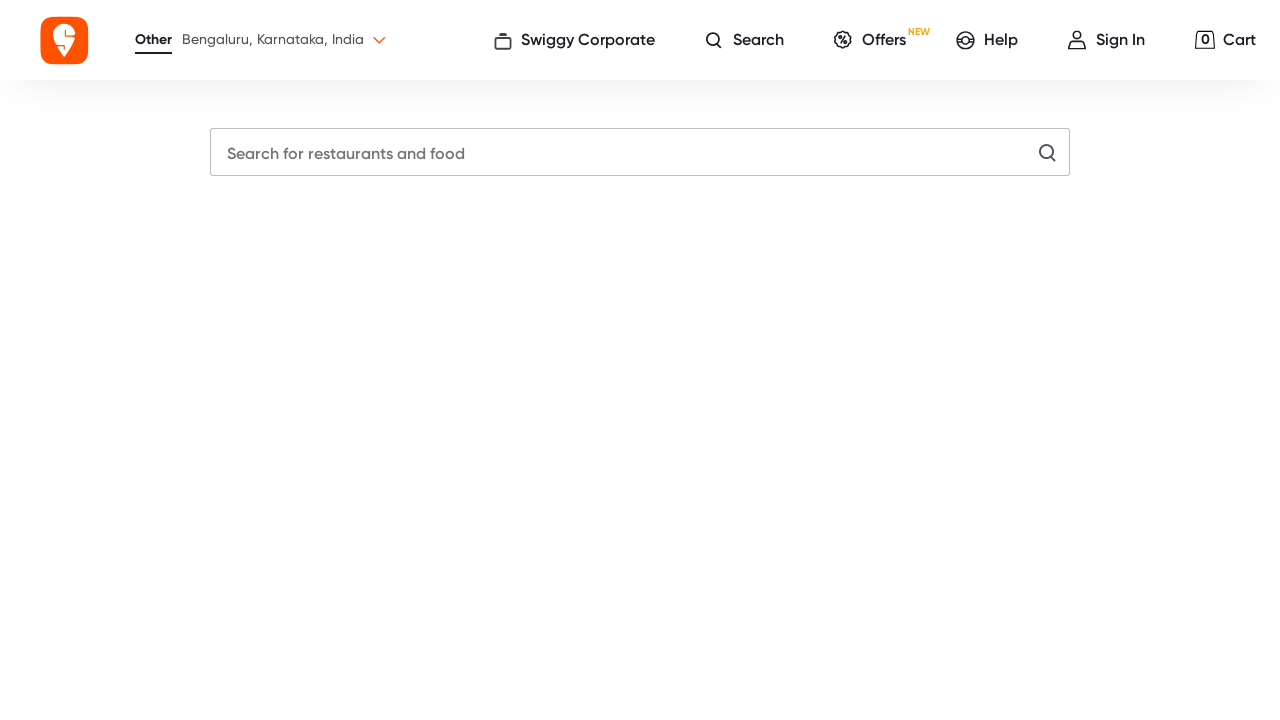

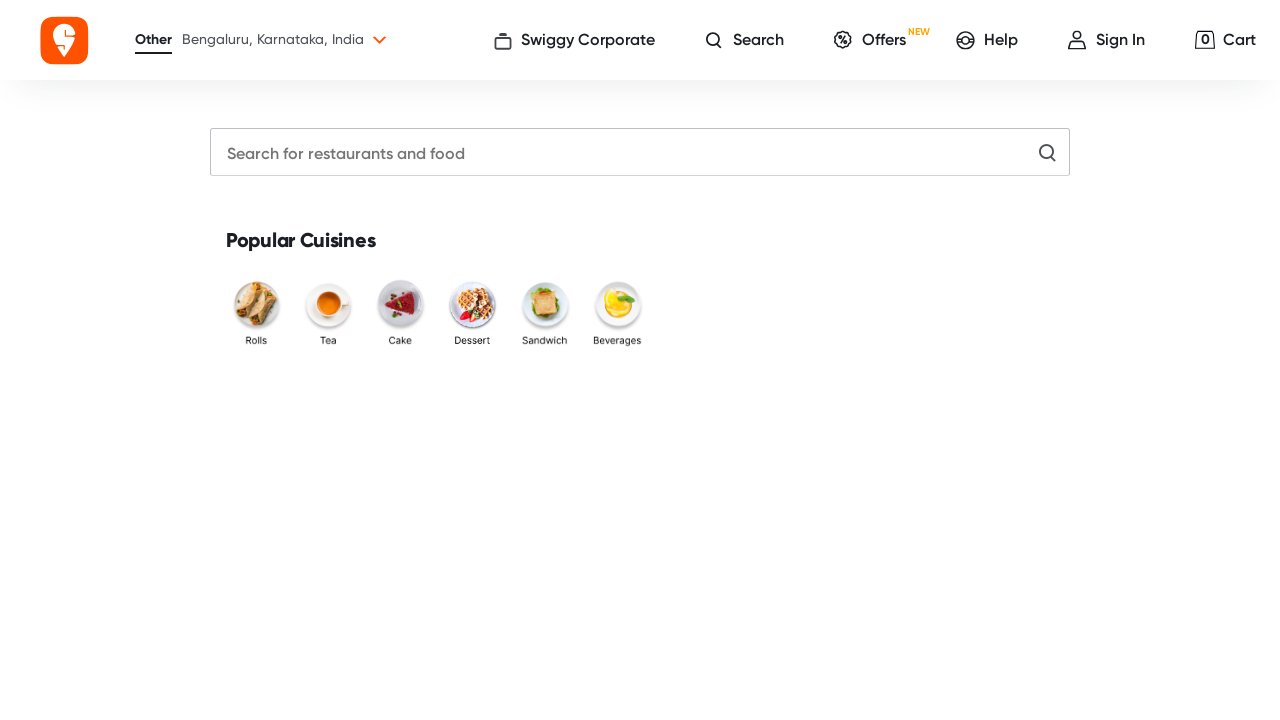